Tests dropdown selection functionality by selecting options by index and verifying the selected option text matches expected values for both Option 1 and Option 2.

Starting URL: https://the-internet.herokuapp.com/dropdown

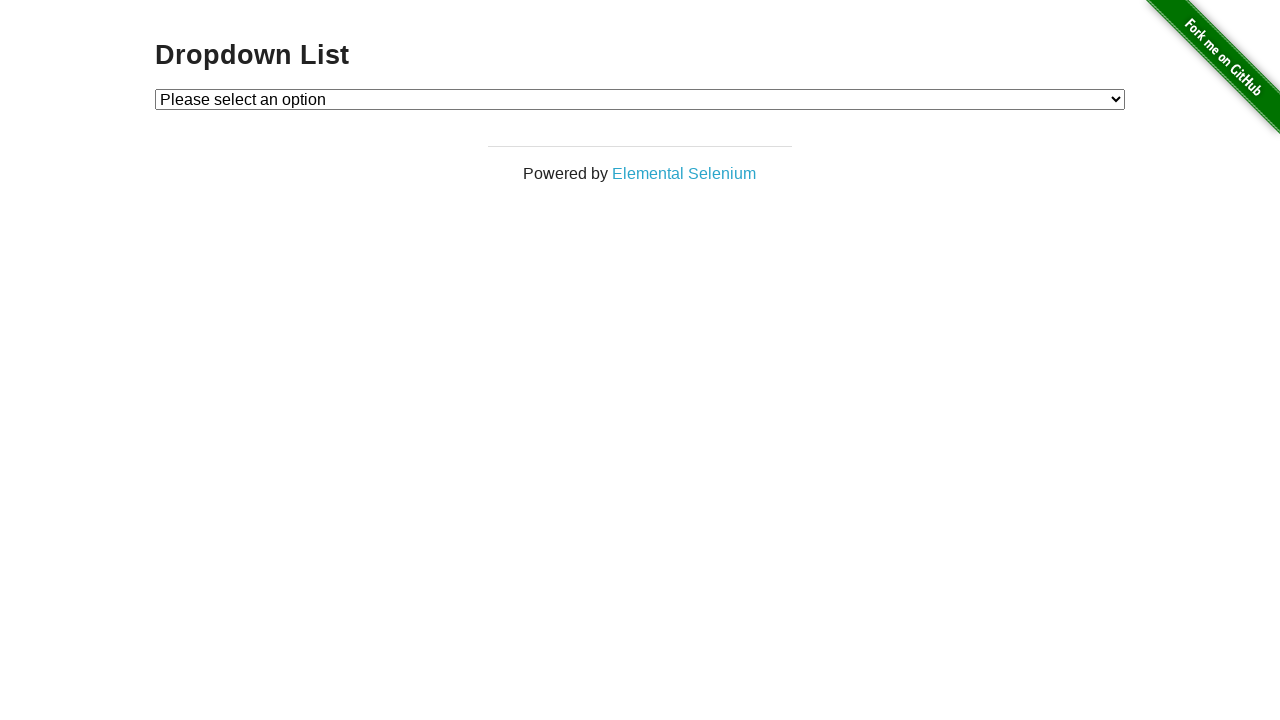

Selected Option 1 by index 1 in dropdown on #dropdown
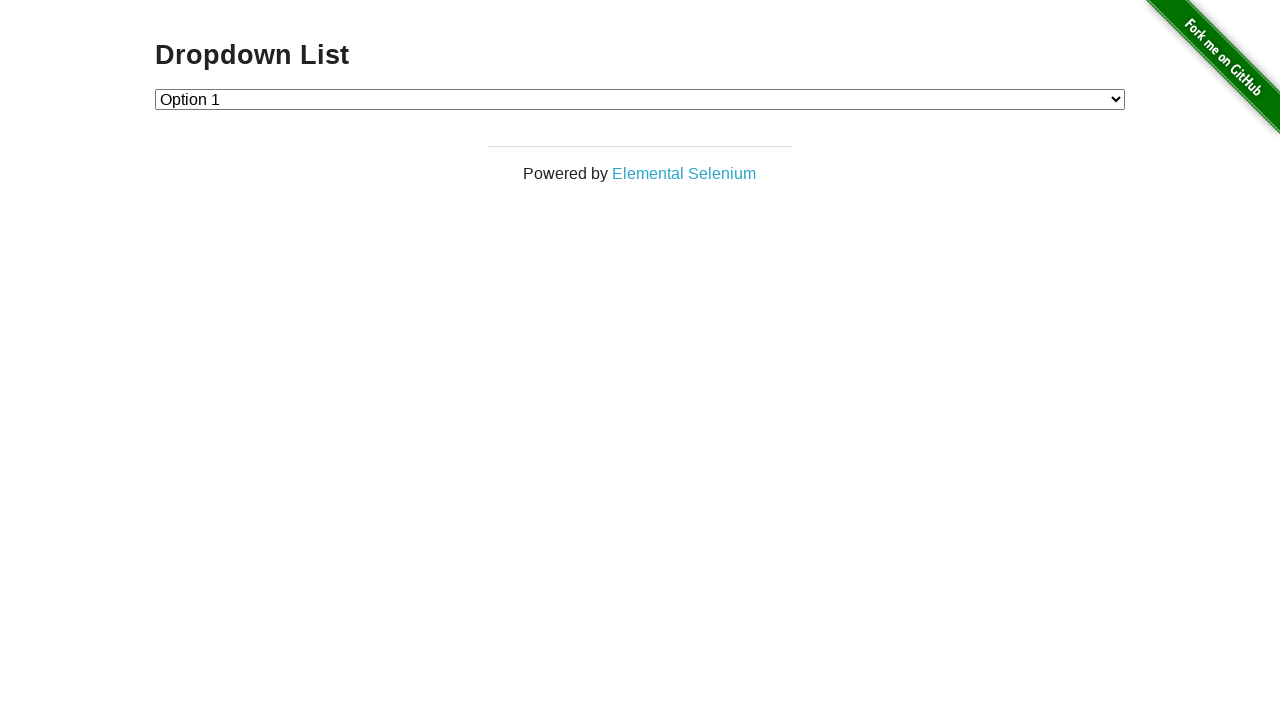

Retrieved selected option text from dropdown
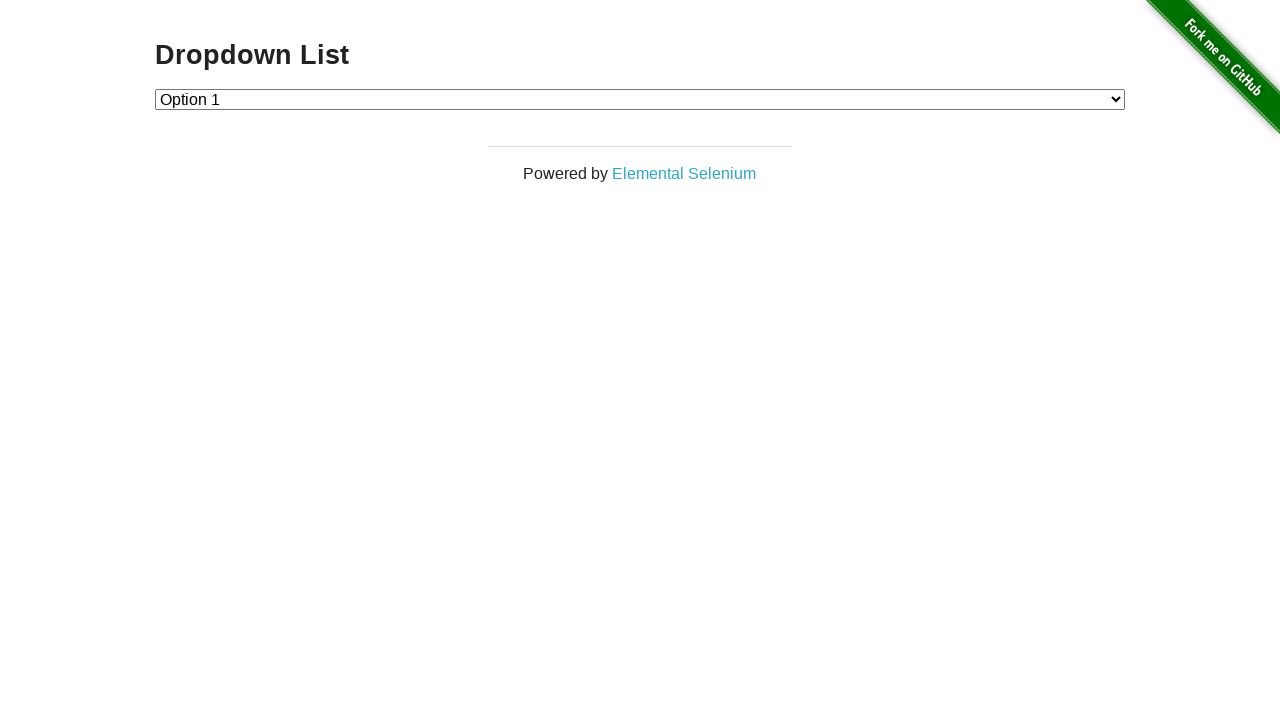

Verified selected option text is 'Option 1'
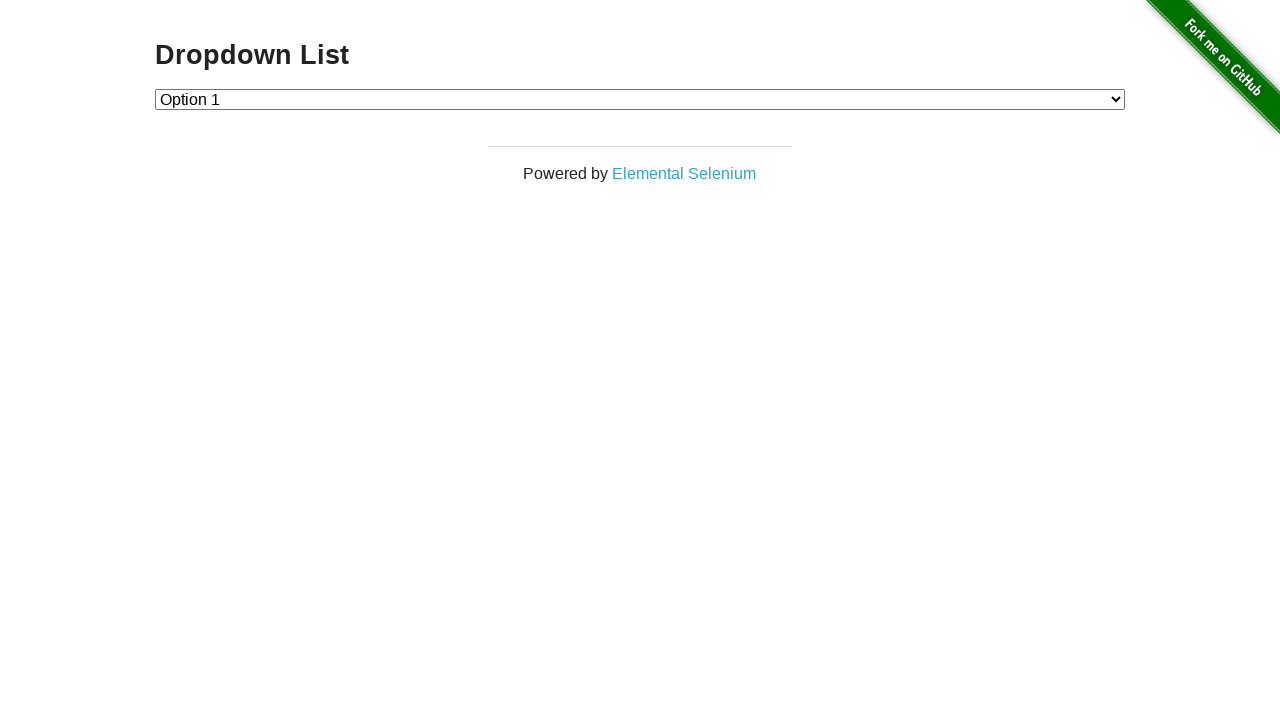

Selected Option 2 by index 2 in dropdown on #dropdown
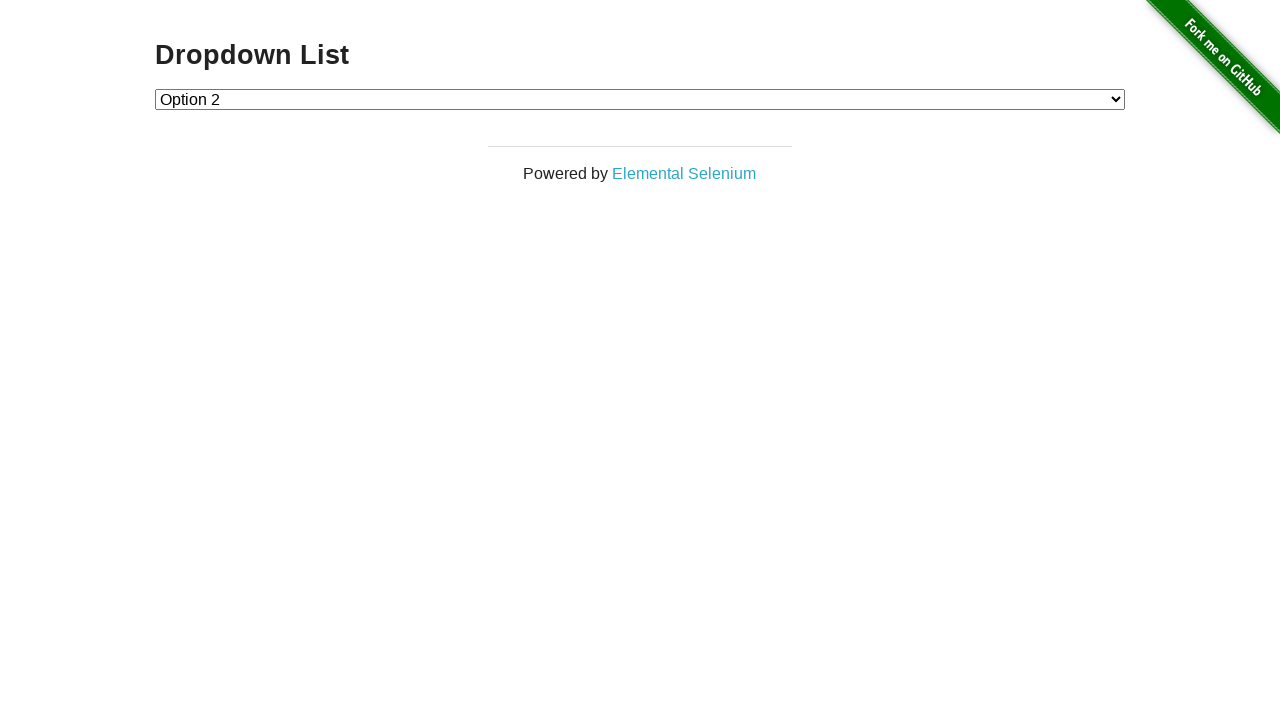

Retrieved selected option text from dropdown
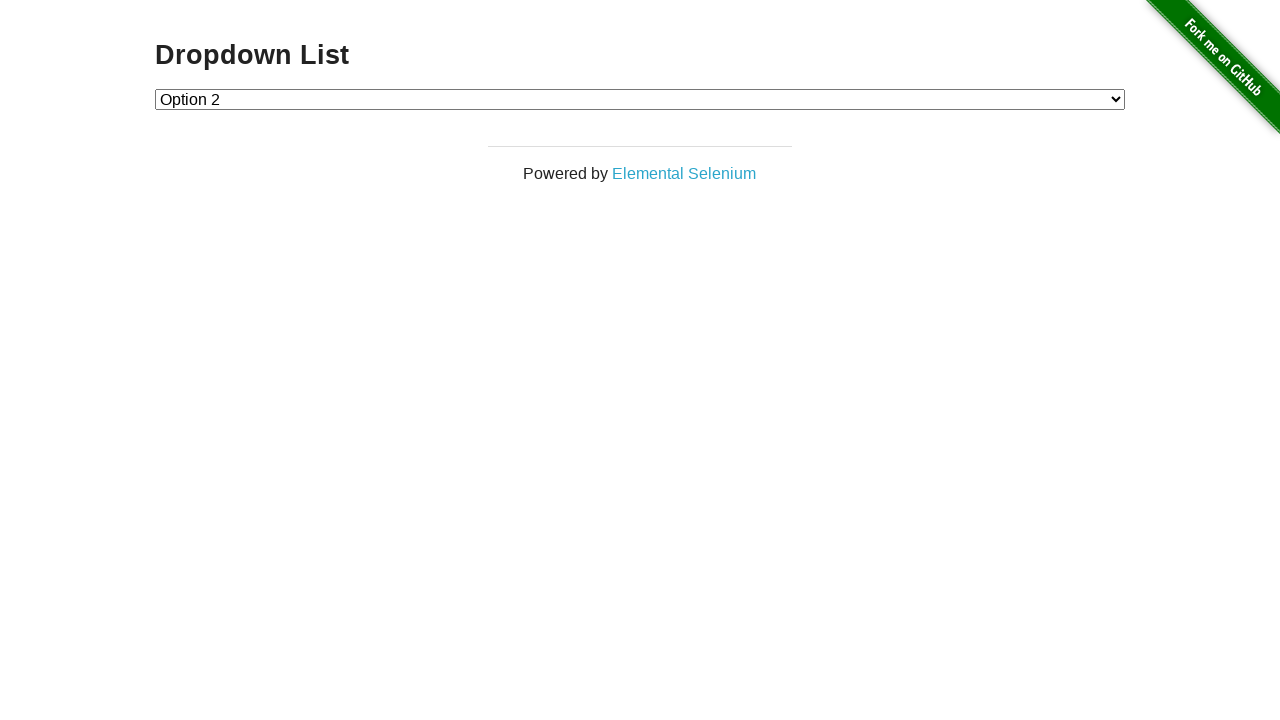

Verified selected option text is 'Option 2'
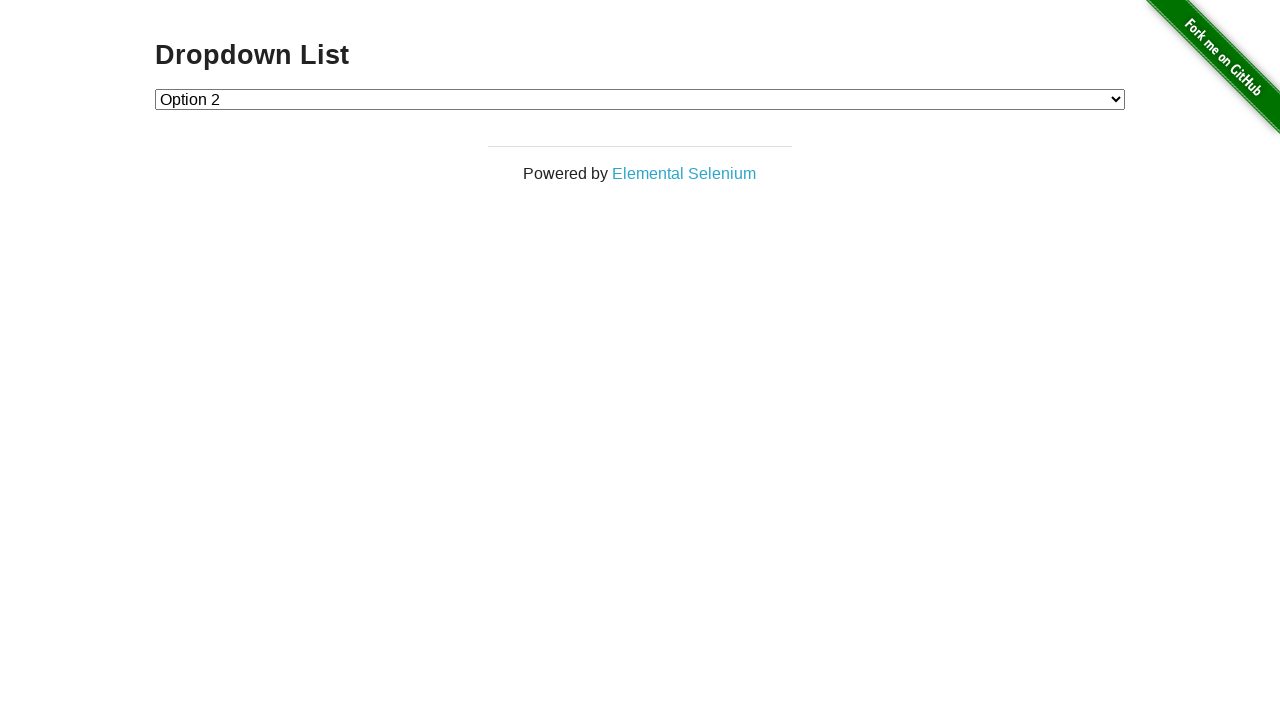

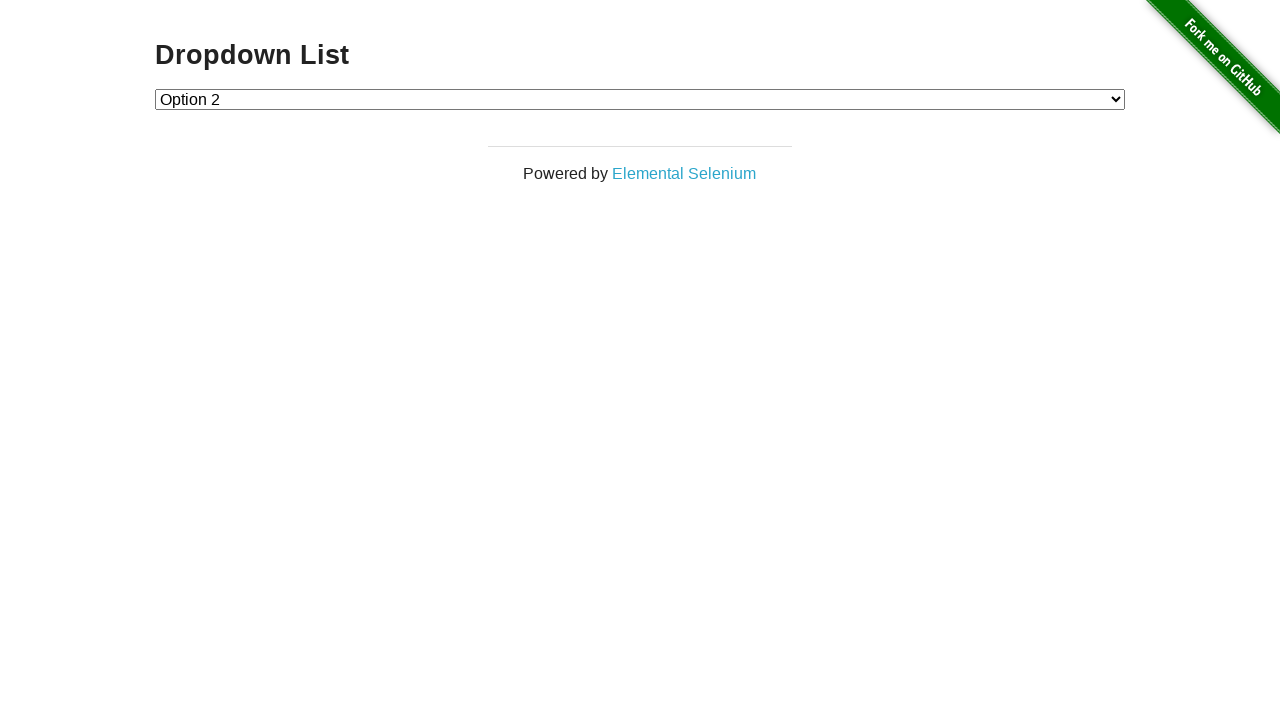